Tests adding a book to the basket by clicking the Add to Basket button on a product page

Starting URL: https://practice.automationtesting.in/product/mastering-javascript/

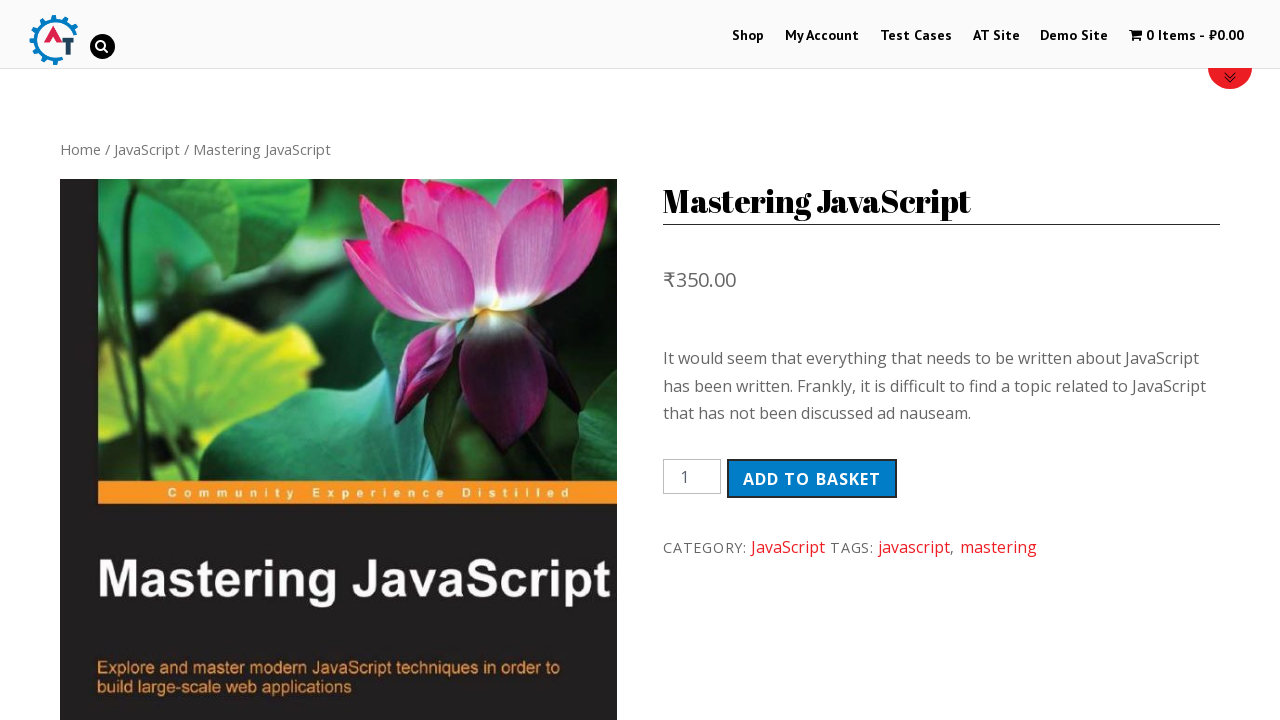

Clicked the Add to Basket button on the product page at (812, 479) on button.single_add_to_cart_button.button.alt
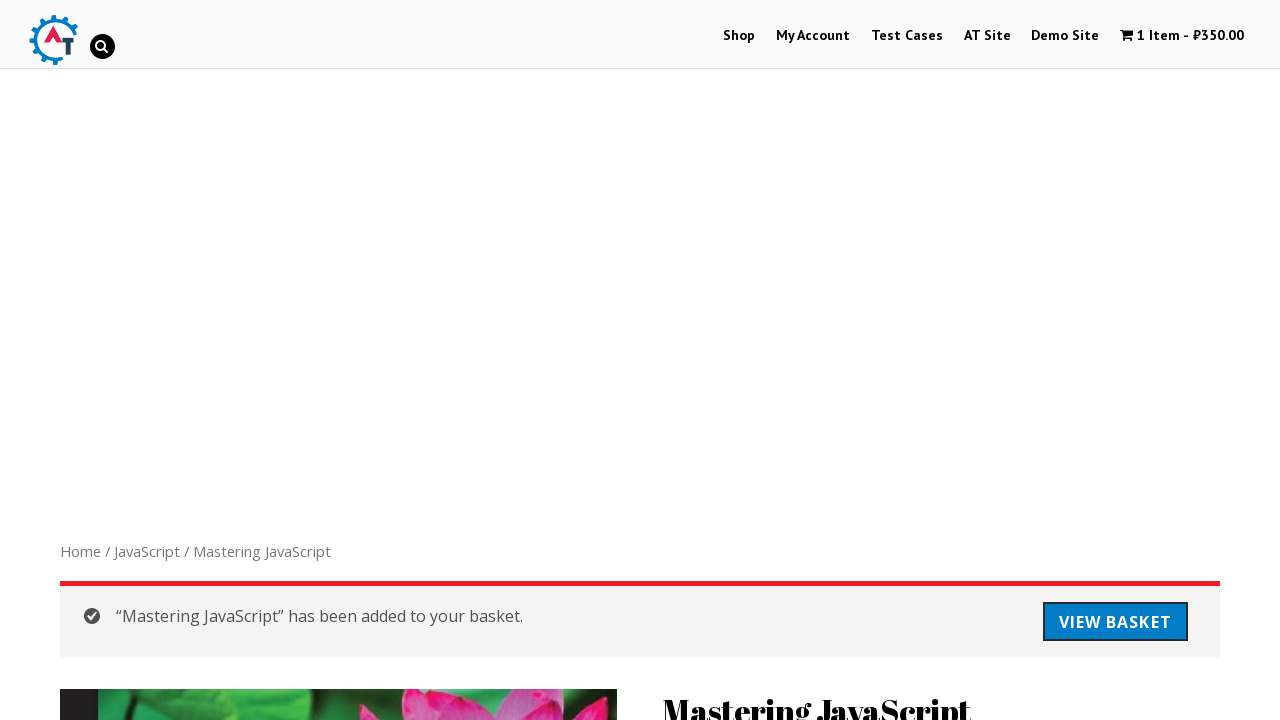

Waited for network activity to complete after adding item to basket
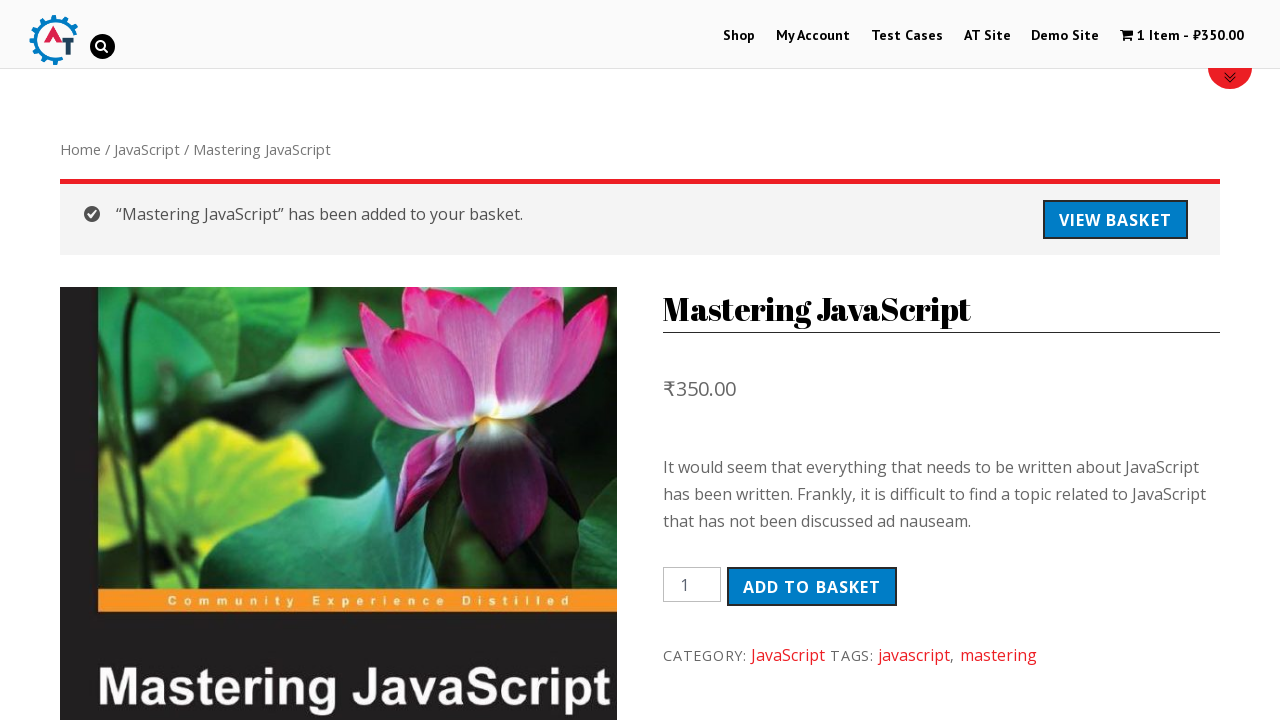

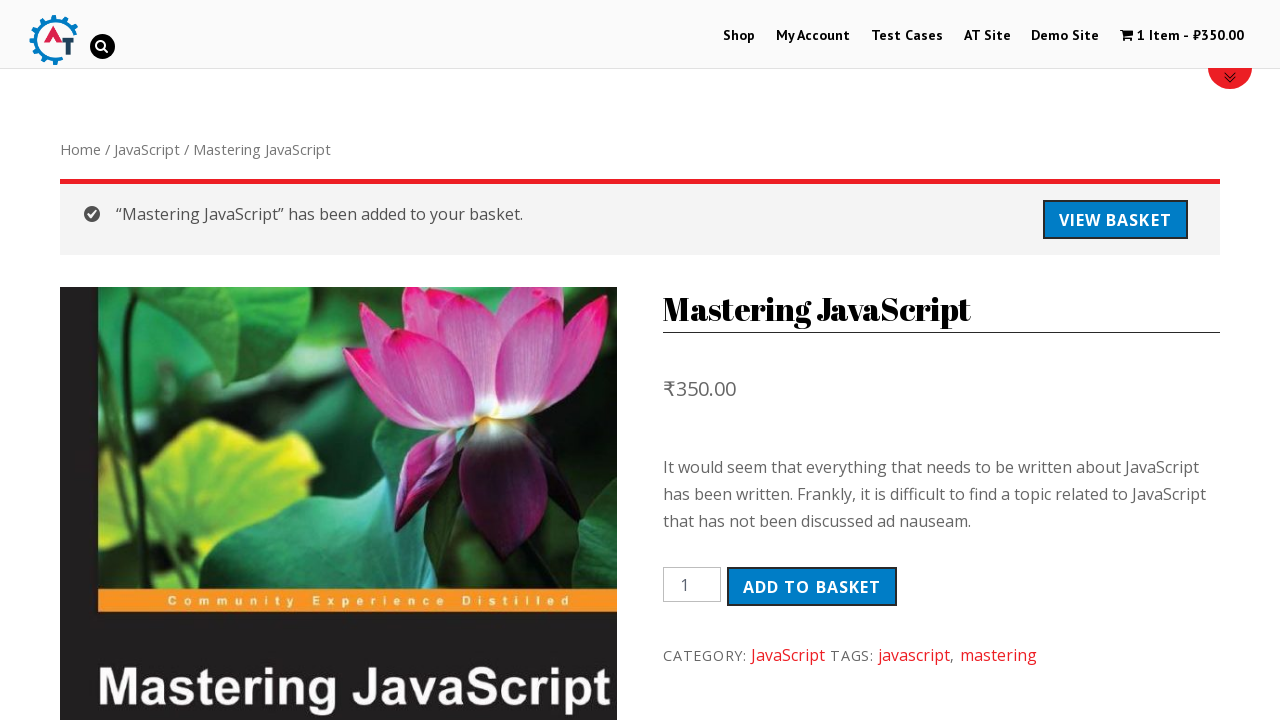